Tests window handling by clicking a link that opens a new window and verifying navigation between windows

Starting URL: https://practice.cydeo.com/windows

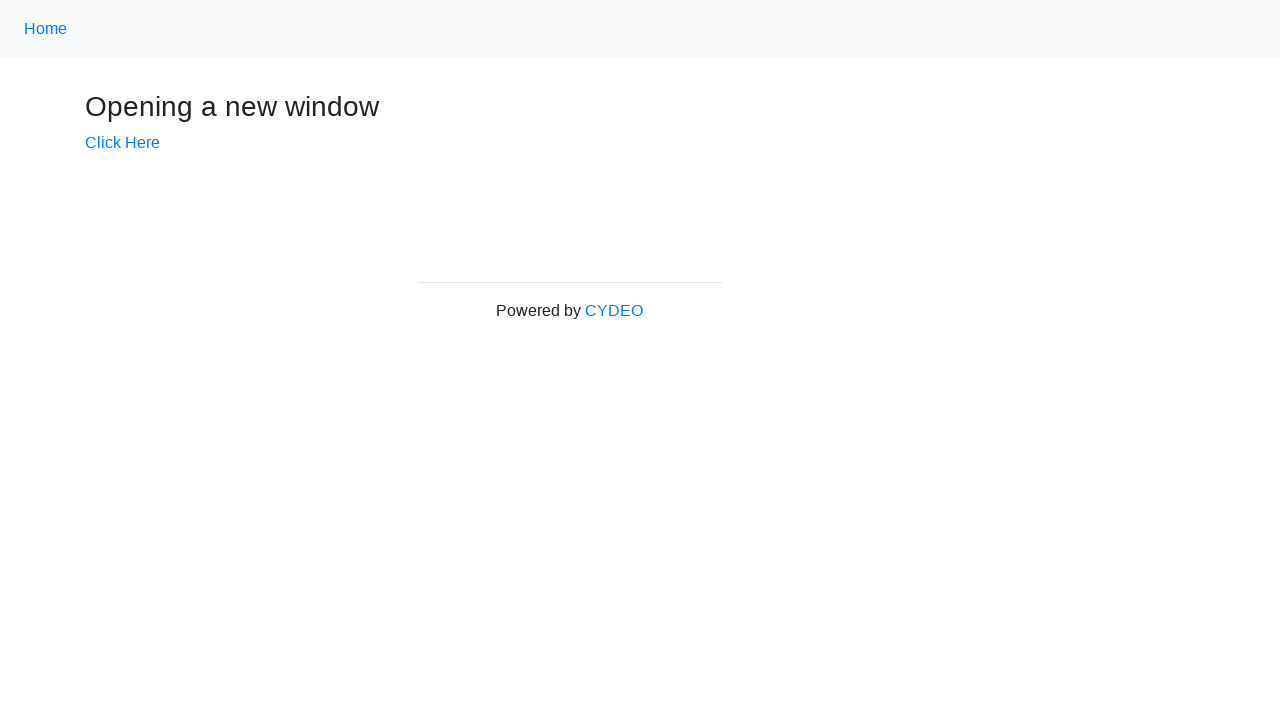

Verified initial page title is 'Windows'
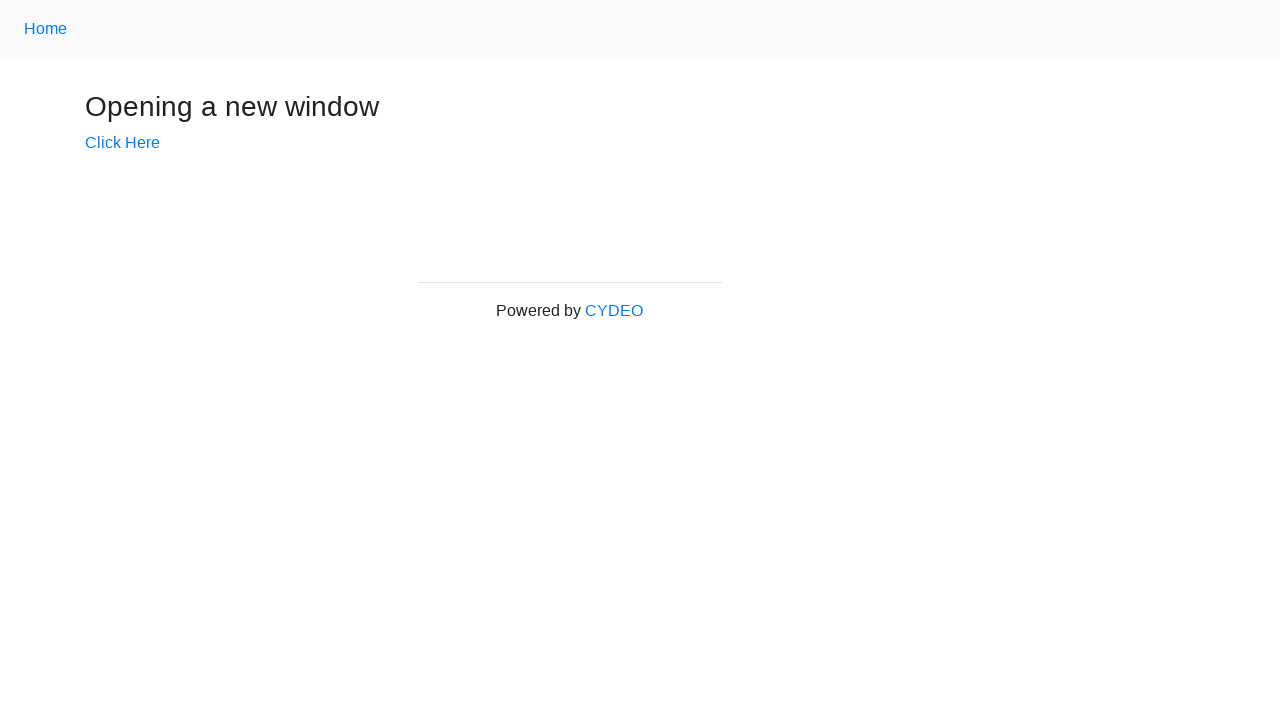

Clicked 'Click Here' link to open new window at (122, 143) on text=Click Here
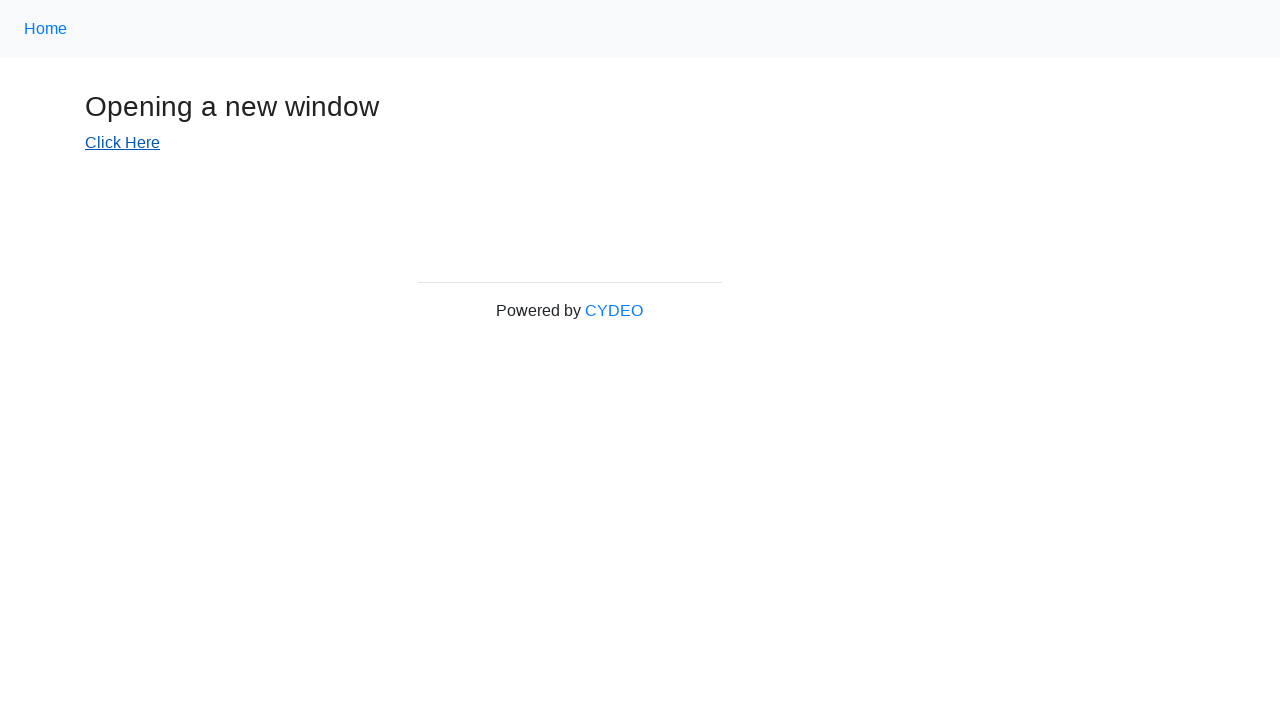

New popup window opened and captured
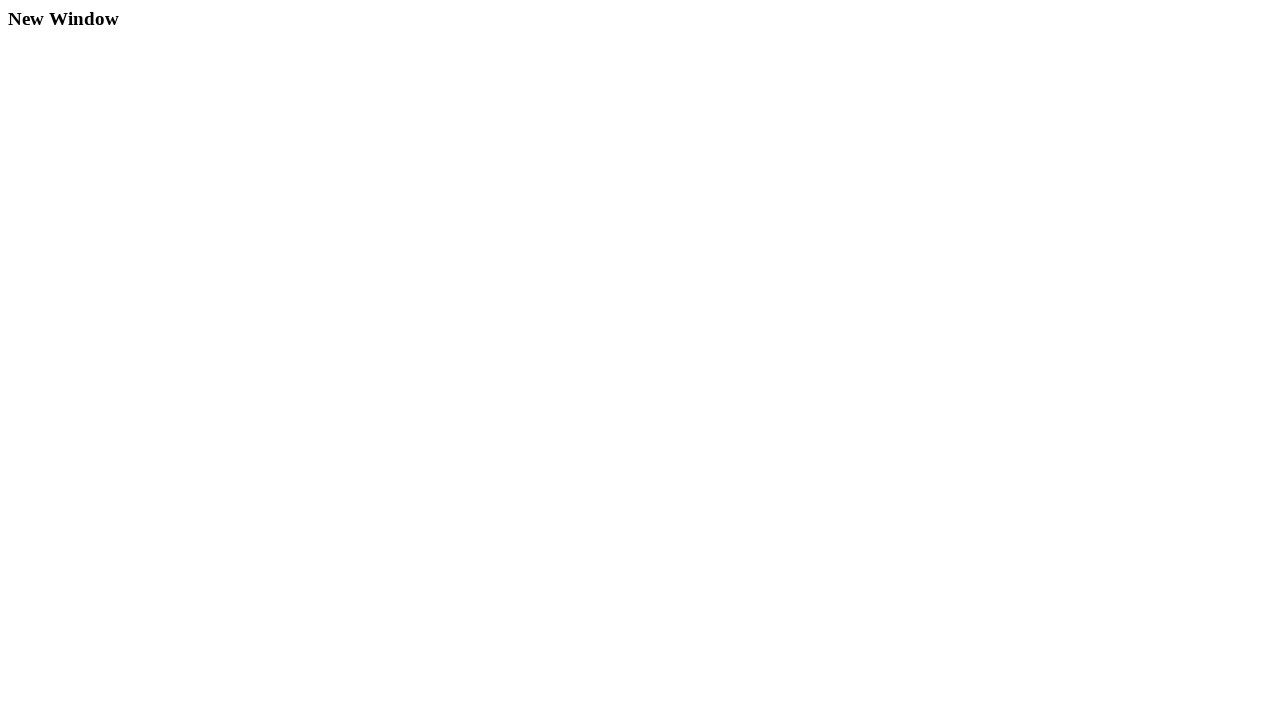

New window finished loading
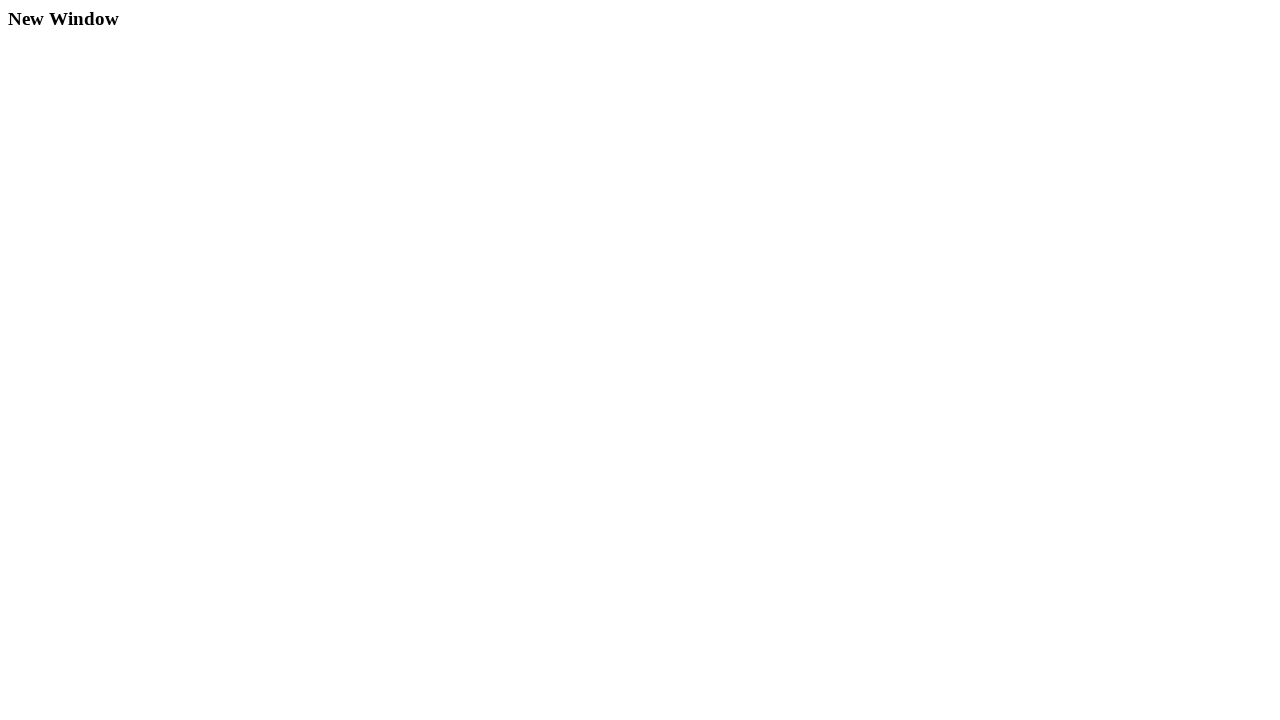

Verified new window title is 'New Window'
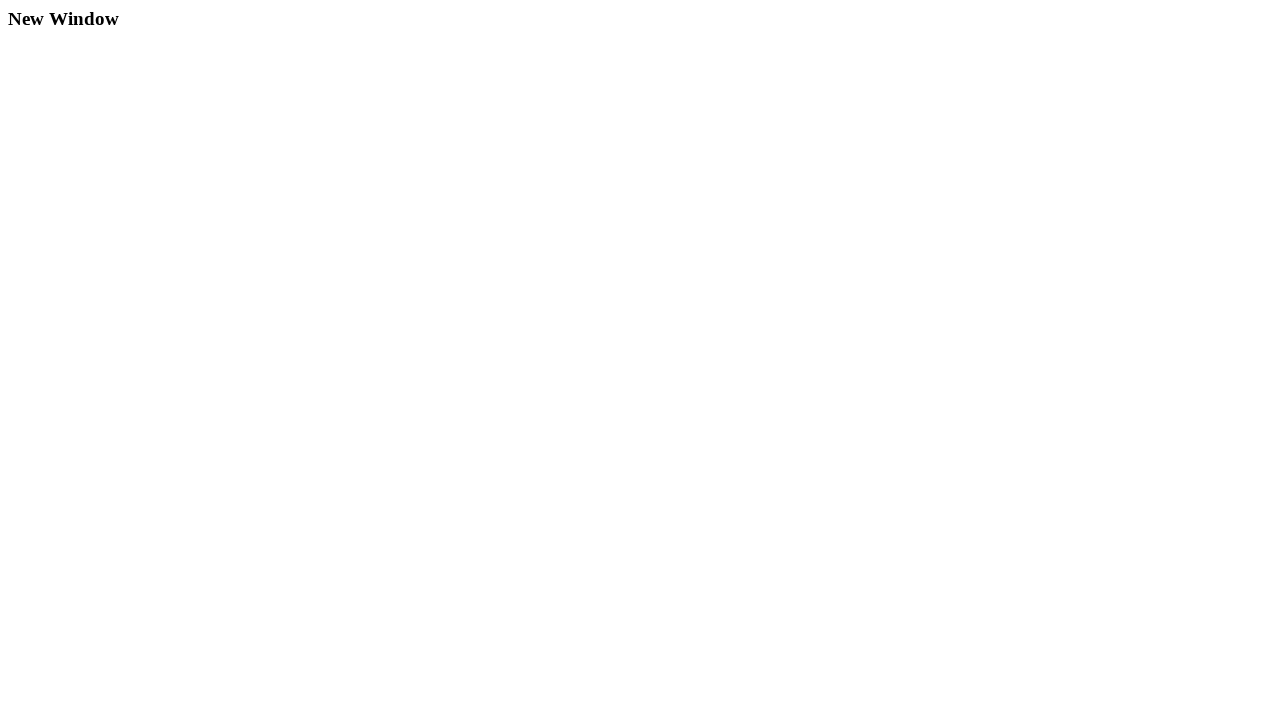

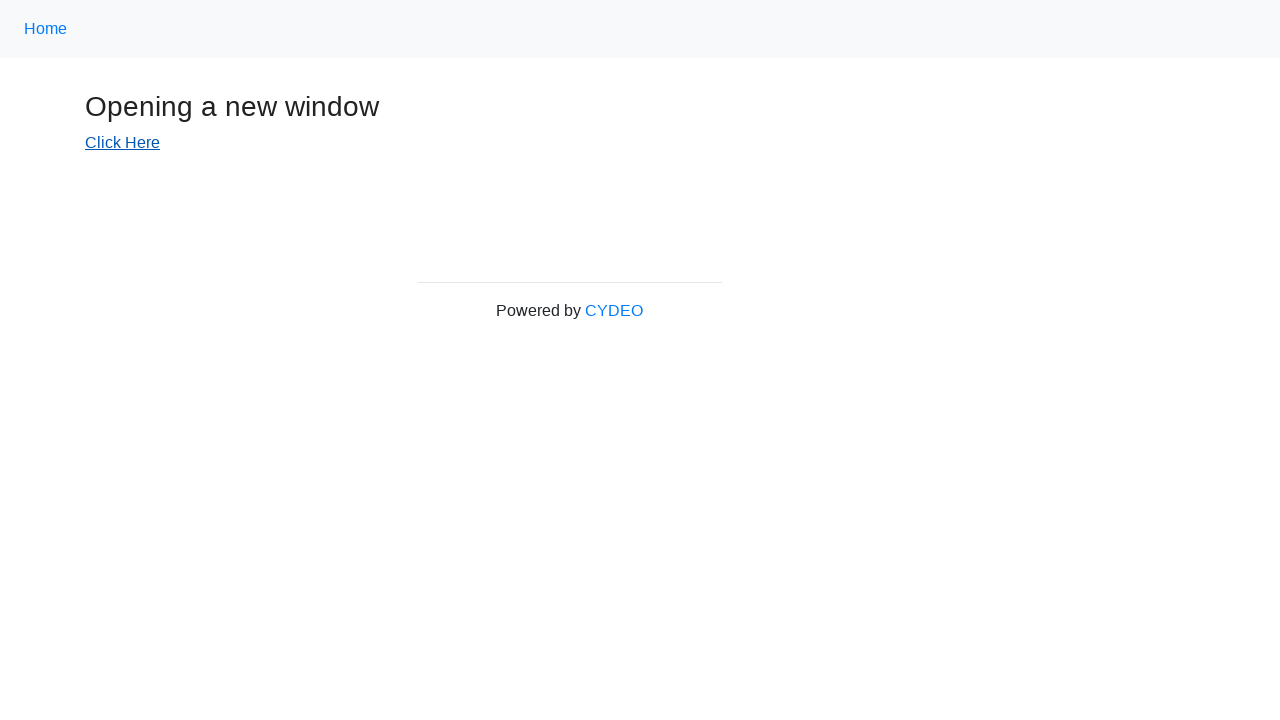